Creates a new paste on Pastebin by filling in the code text area, setting expiration to 10 minutes, and adding a title

Starting URL: https://pastebin.com

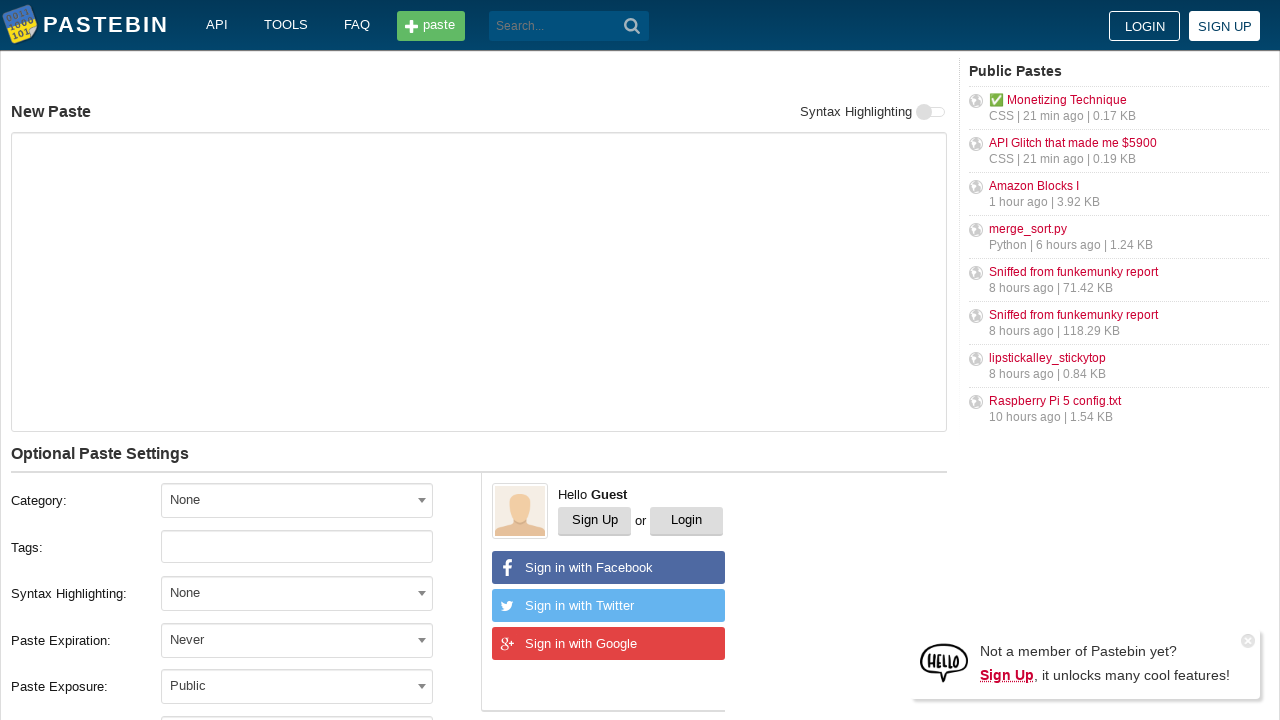

Filled paste content text area with 'Hello from WebDriver' on #postform-text
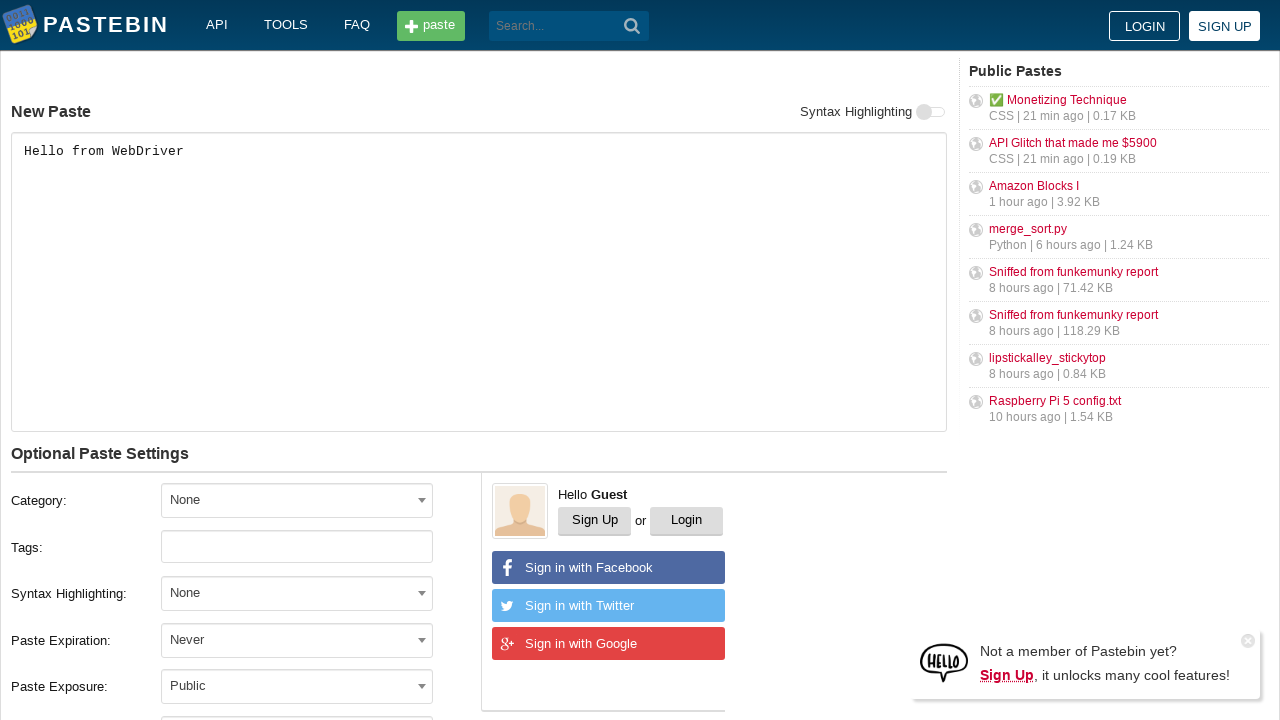

Clicked expiration dropdown to open options at (422, 640) on div.form-group.field-postform-expiration span.select2-selection__arrow
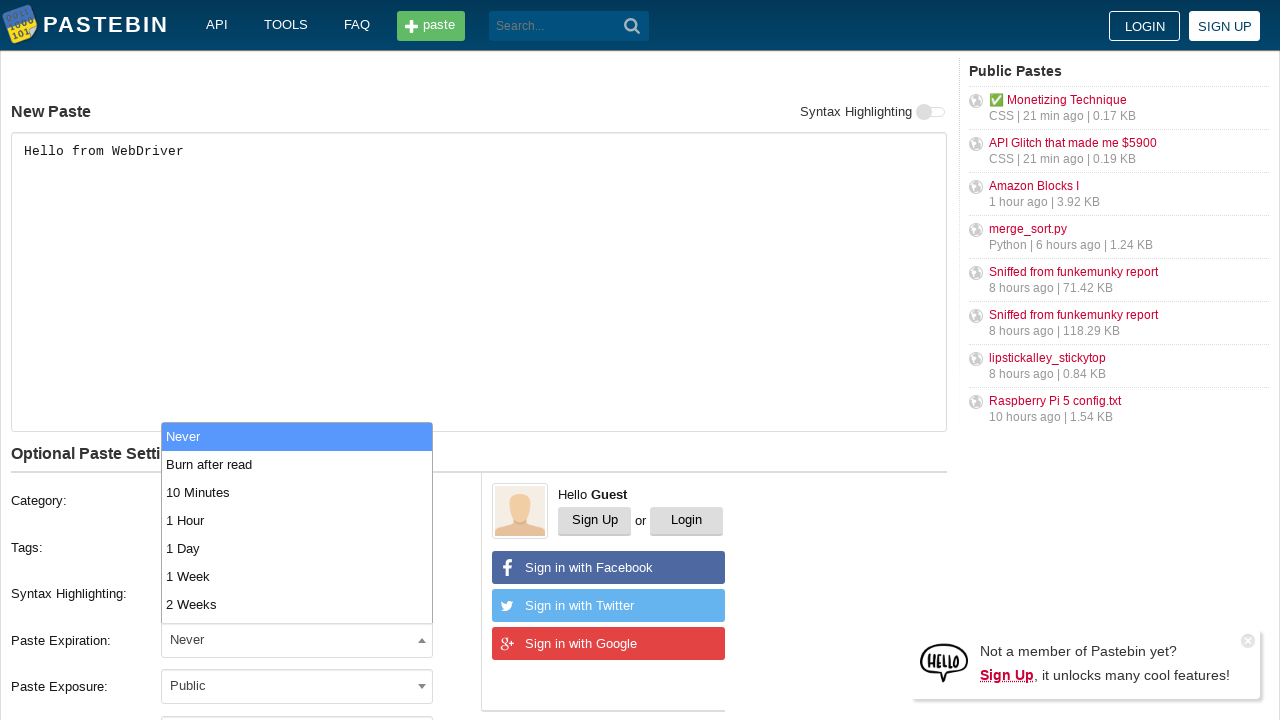

Selected '10 Minutes' from expiration dropdown at (297, 492) on xpath=//span[@class="select2-results"]/ul[@class="select2-results__options"]/li[
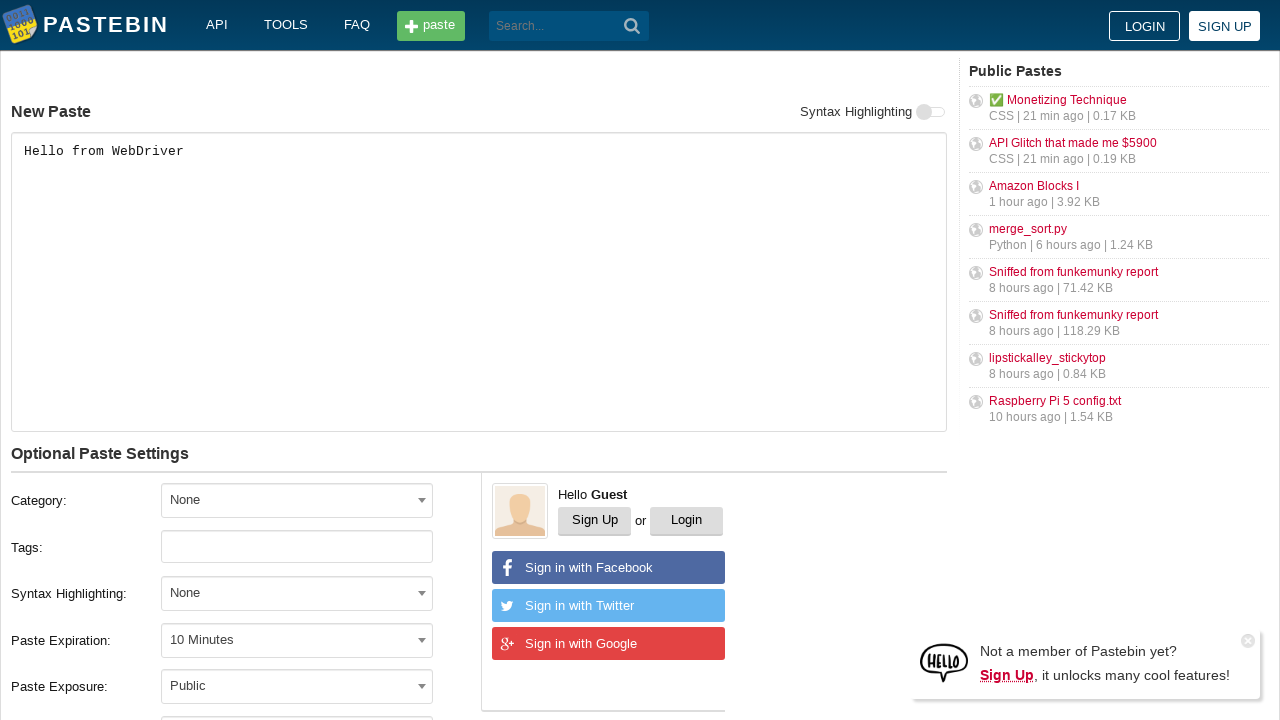

Filled paste title field with 'helloweb' on #postform-name
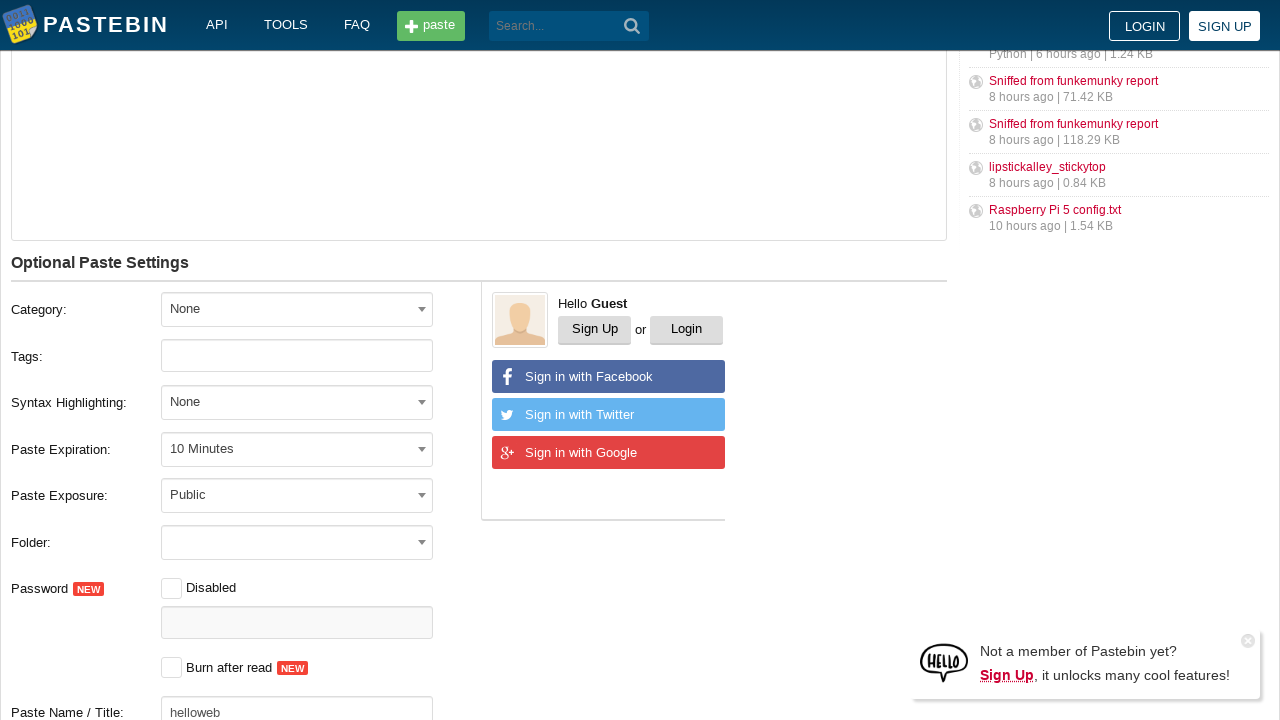

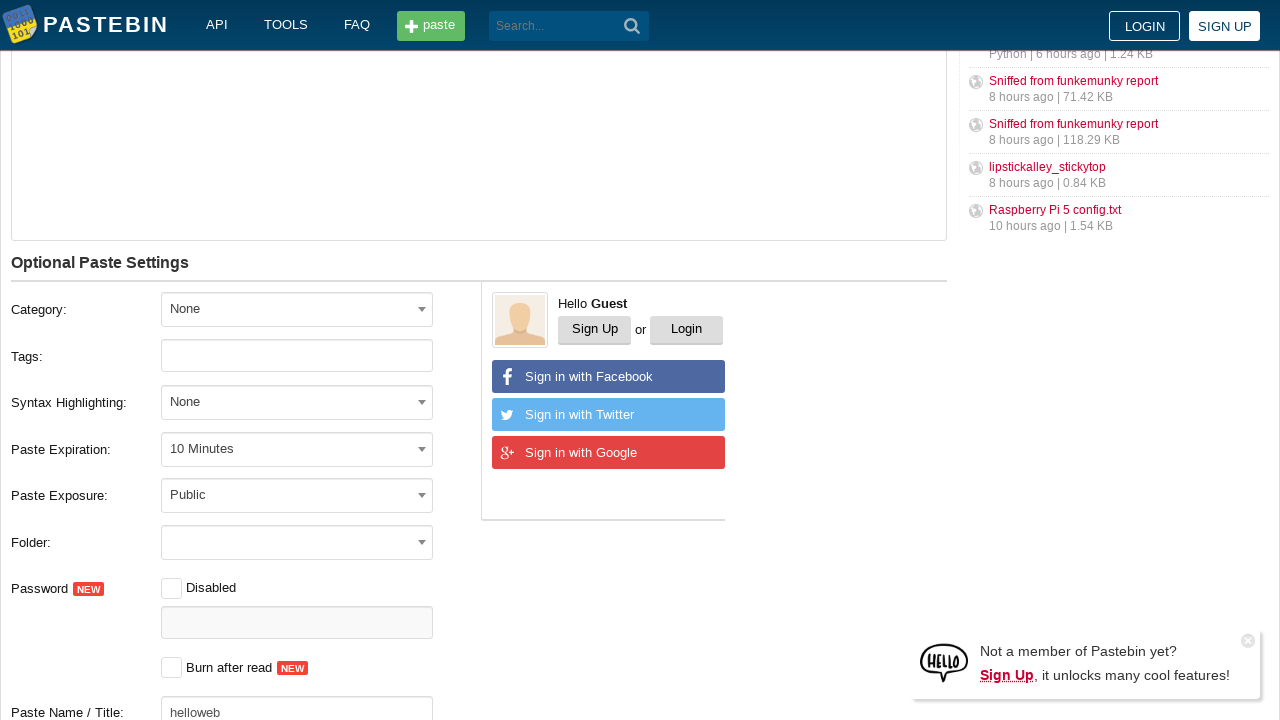